Clicks a prompt button and enters text into the JavaScript prompt dialog

Starting URL: http://omayo.blogspot.com/

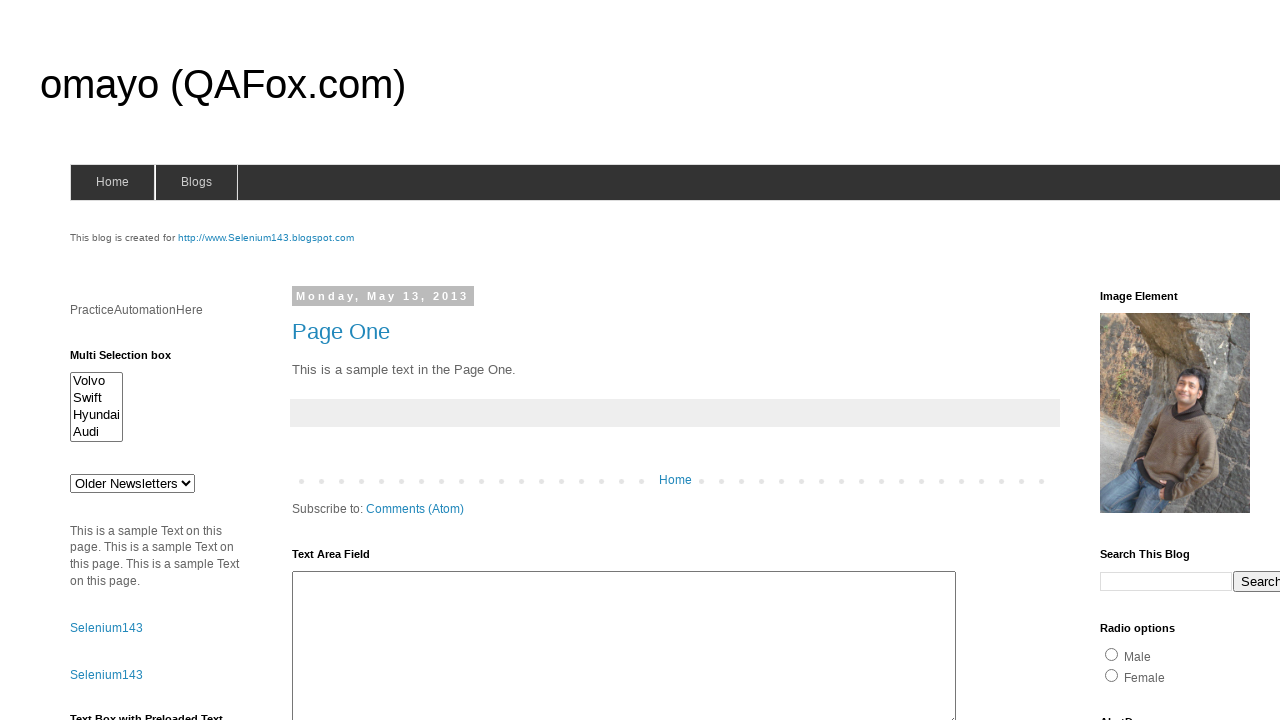

Set up dialog handler to accept prompt with text 'Aurm'
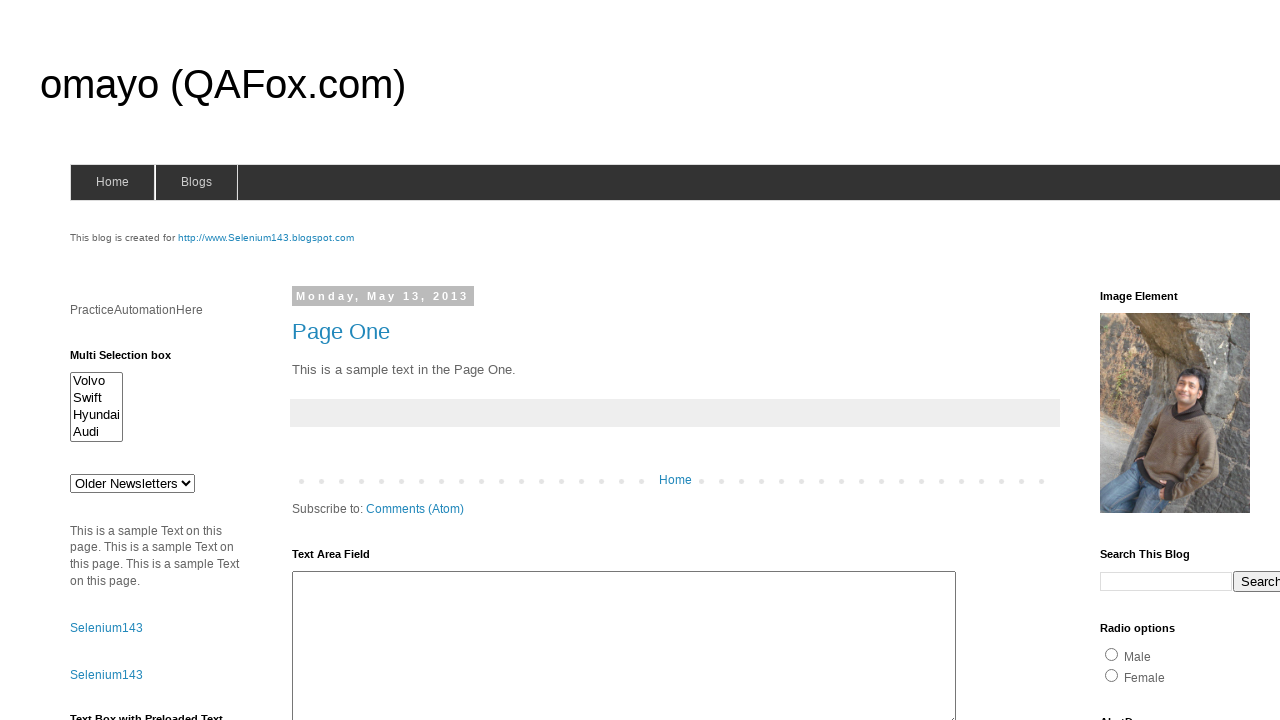

Clicked the prompt button to open JavaScript prompt dialog at (1140, 361) on #prompt
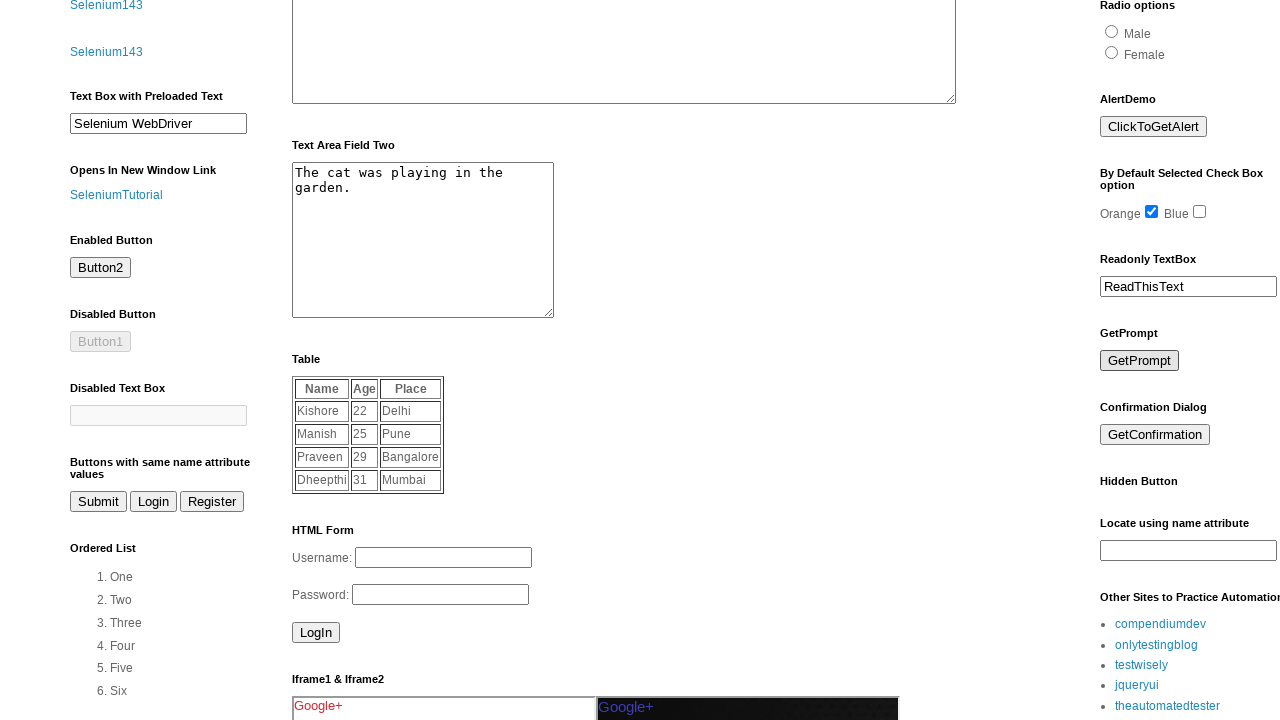

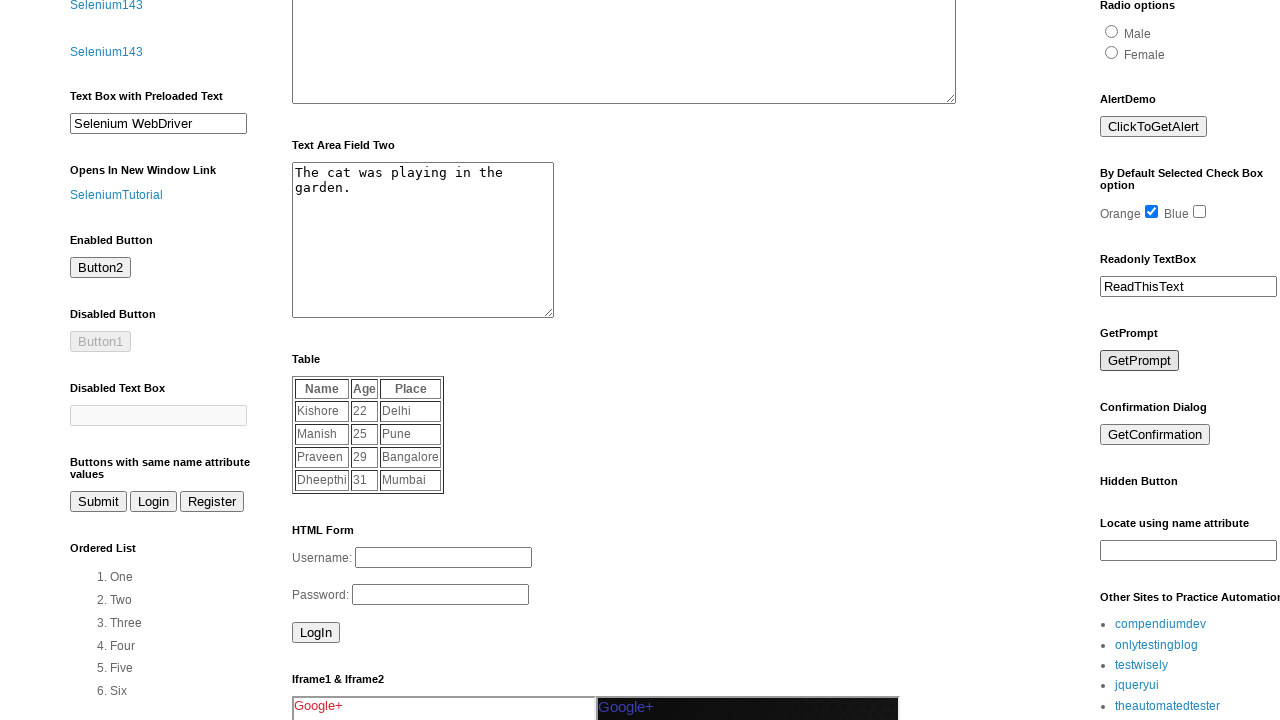